Tests dropdown selection by visible text method on a country dropdown

Starting URL: https://testautomationpractice.blogspot.com/

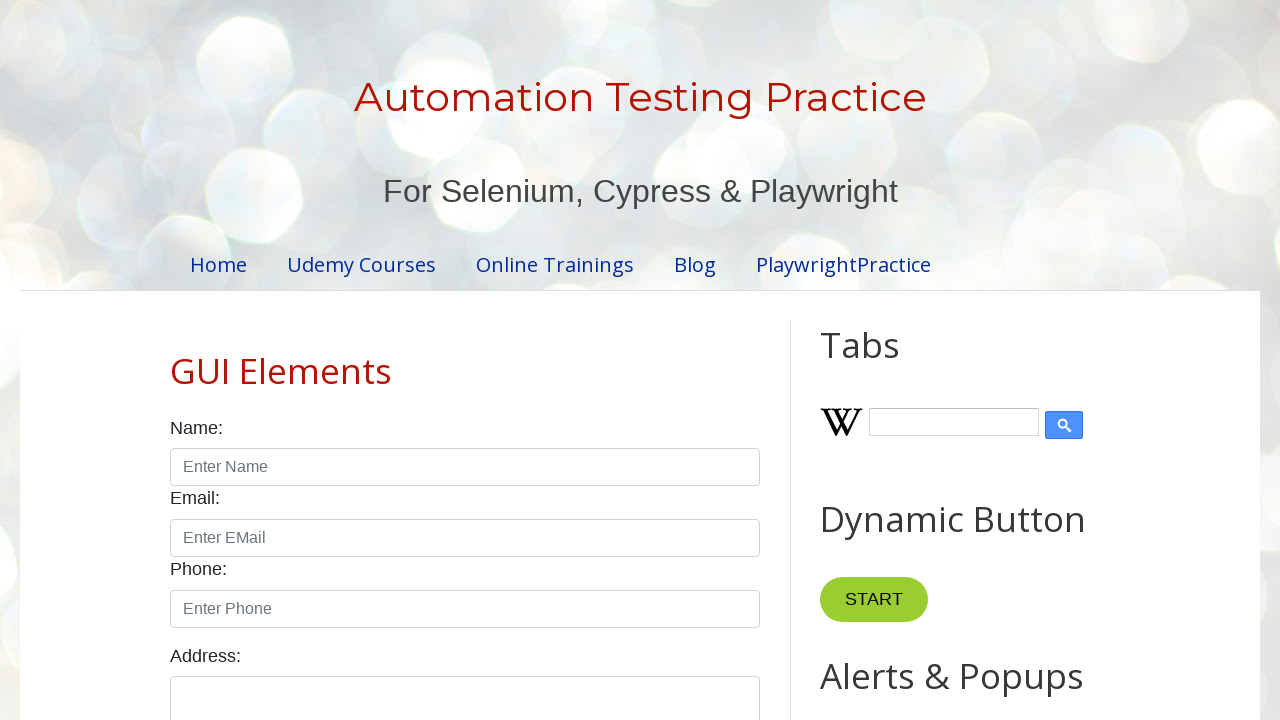

Navigated to https://testautomationpractice.blogspot.com/
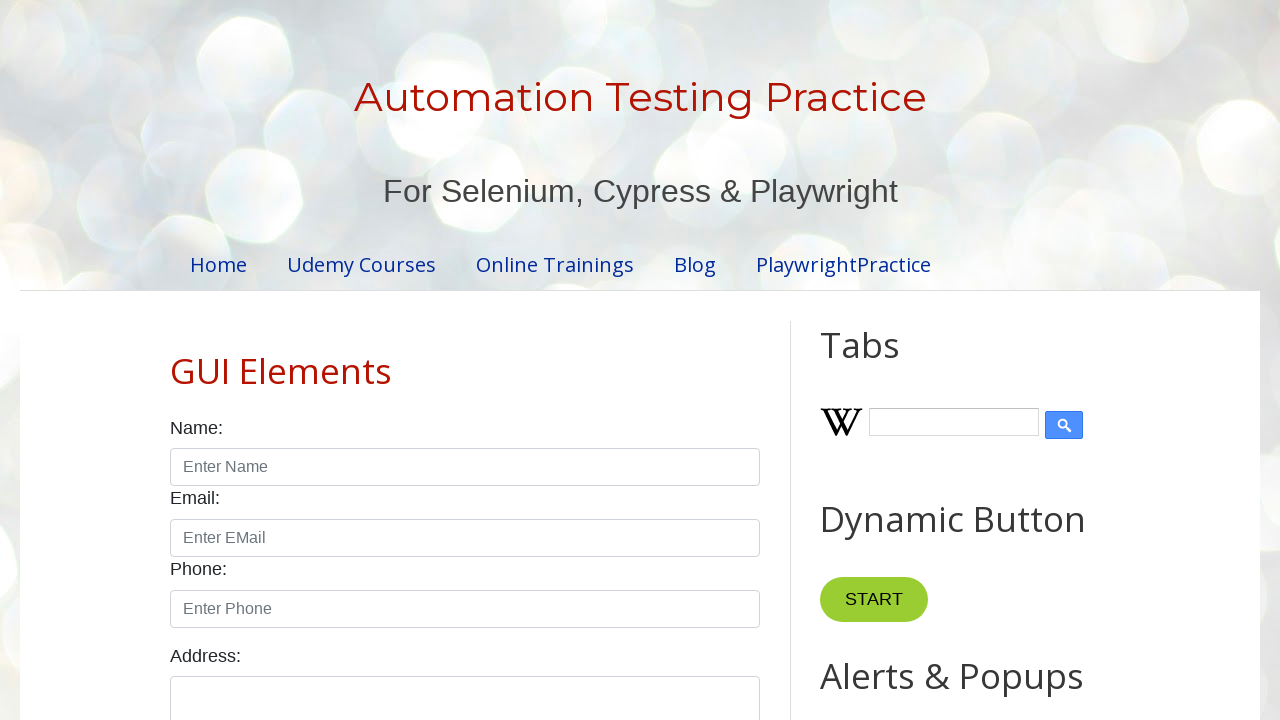

Located country dropdown element
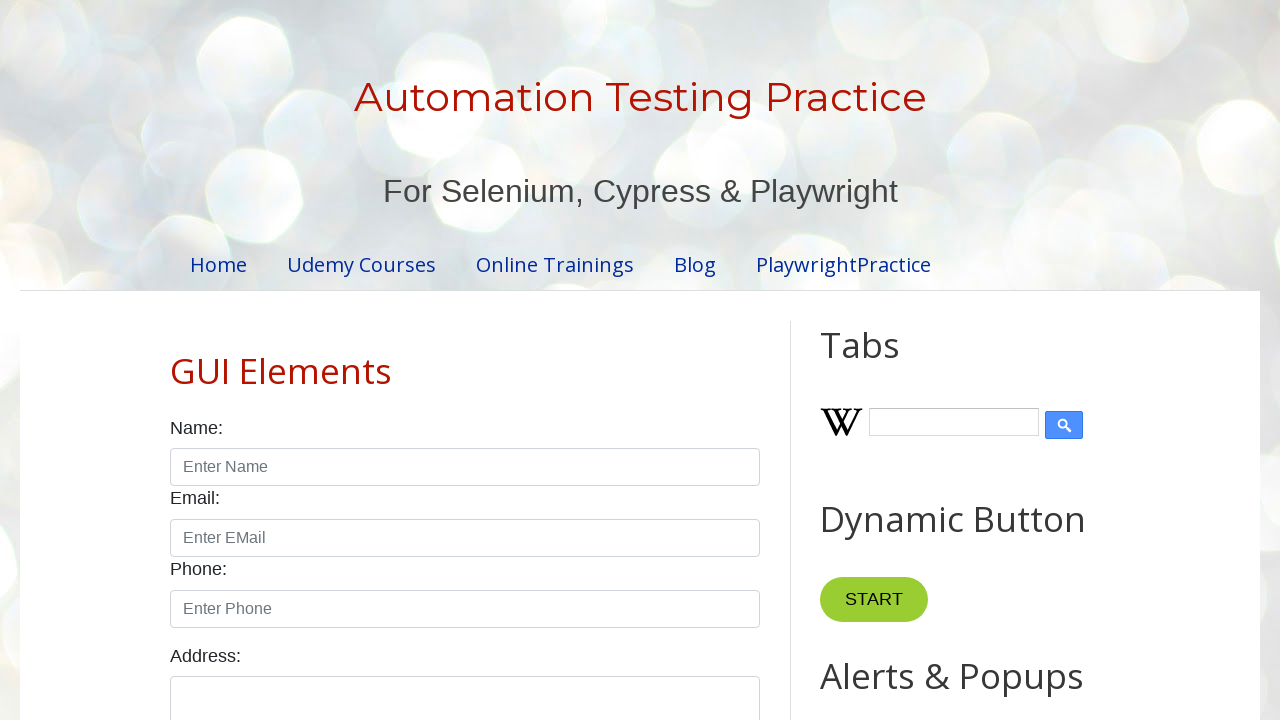

Selected 'United States' from country dropdown by visible text on select#country
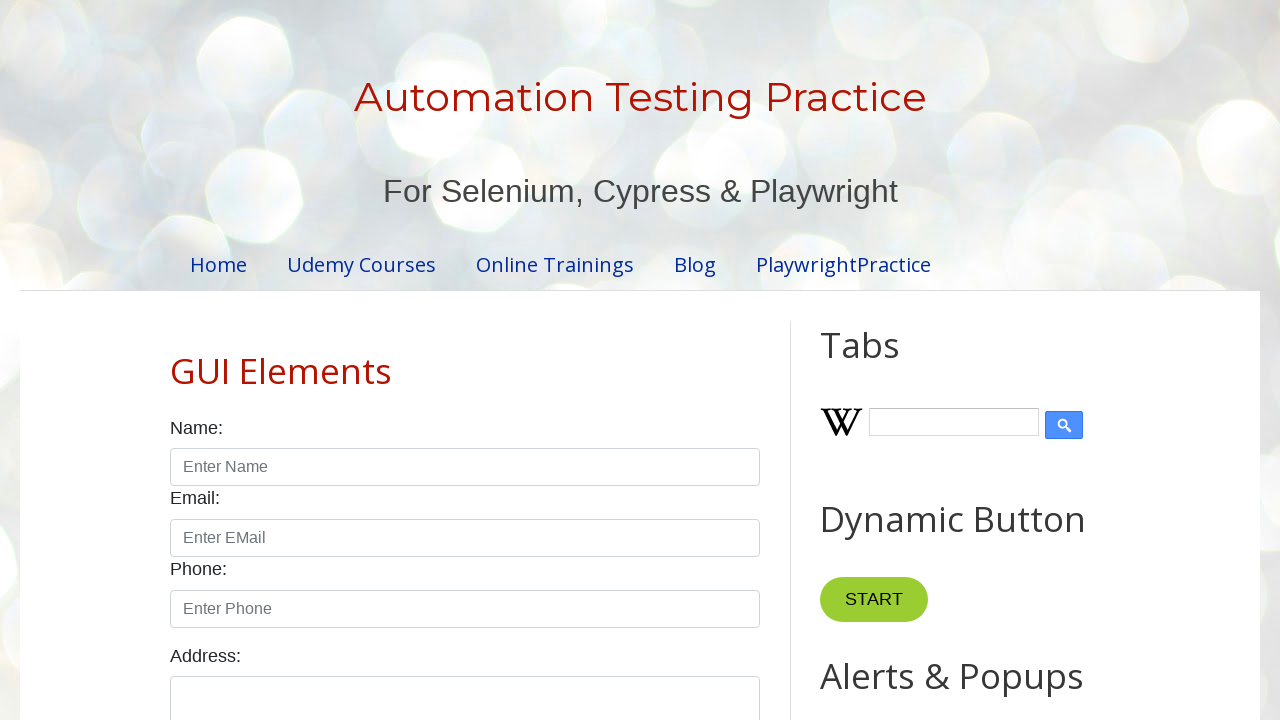

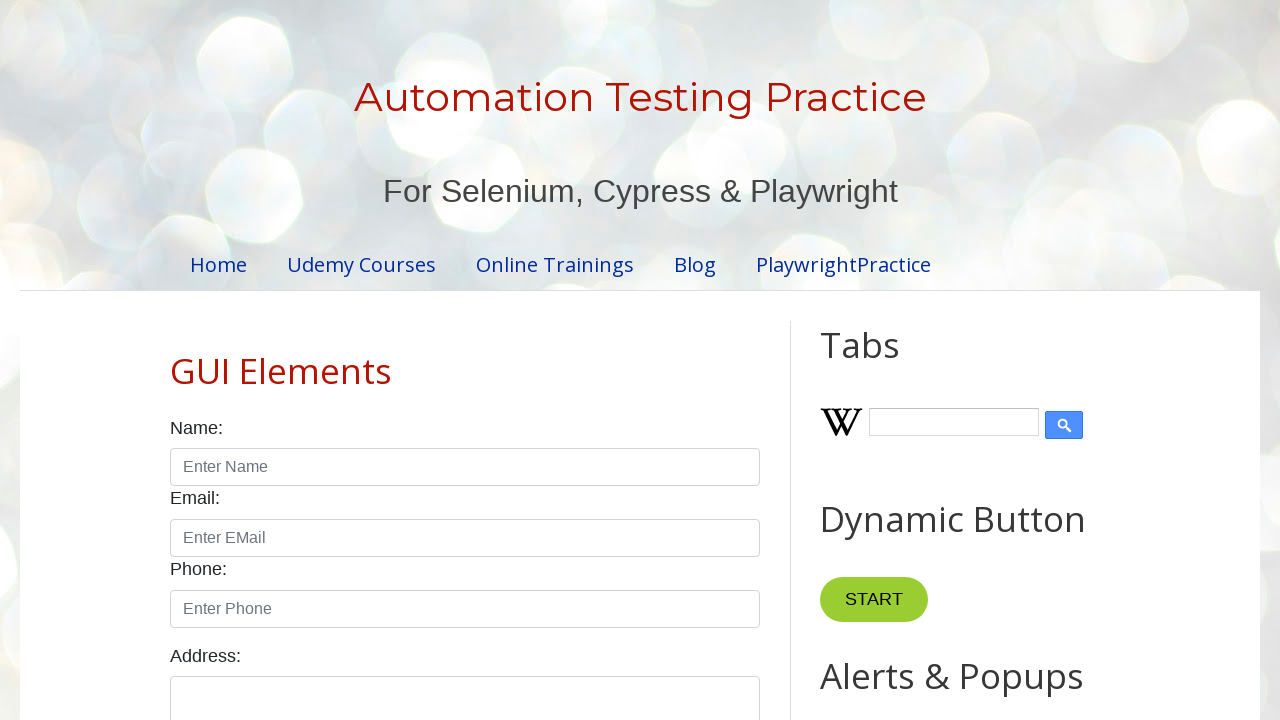